Tests mouse hover action by moving mouse over a menu item

Starting URL: https://demoqa.com/menu/

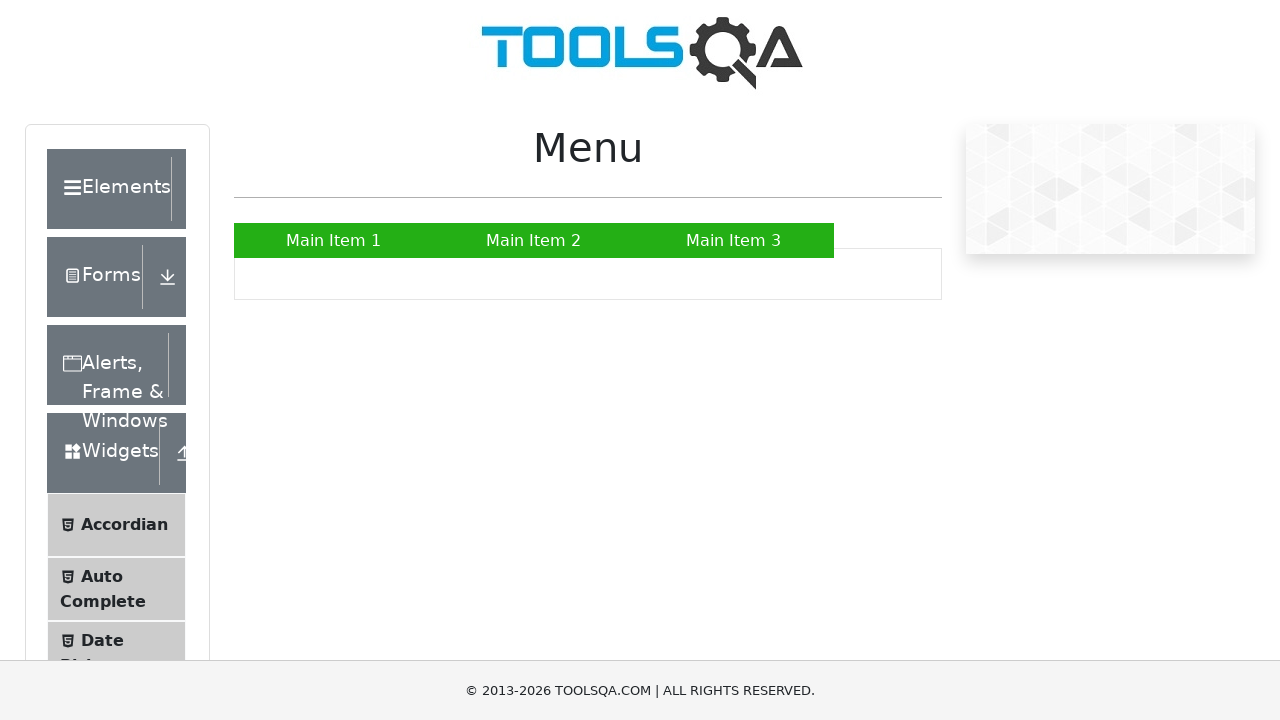

Hovered mouse over Main Item 1 menu item at (334, 240) on xpath=//a[text()='Main Item 1']
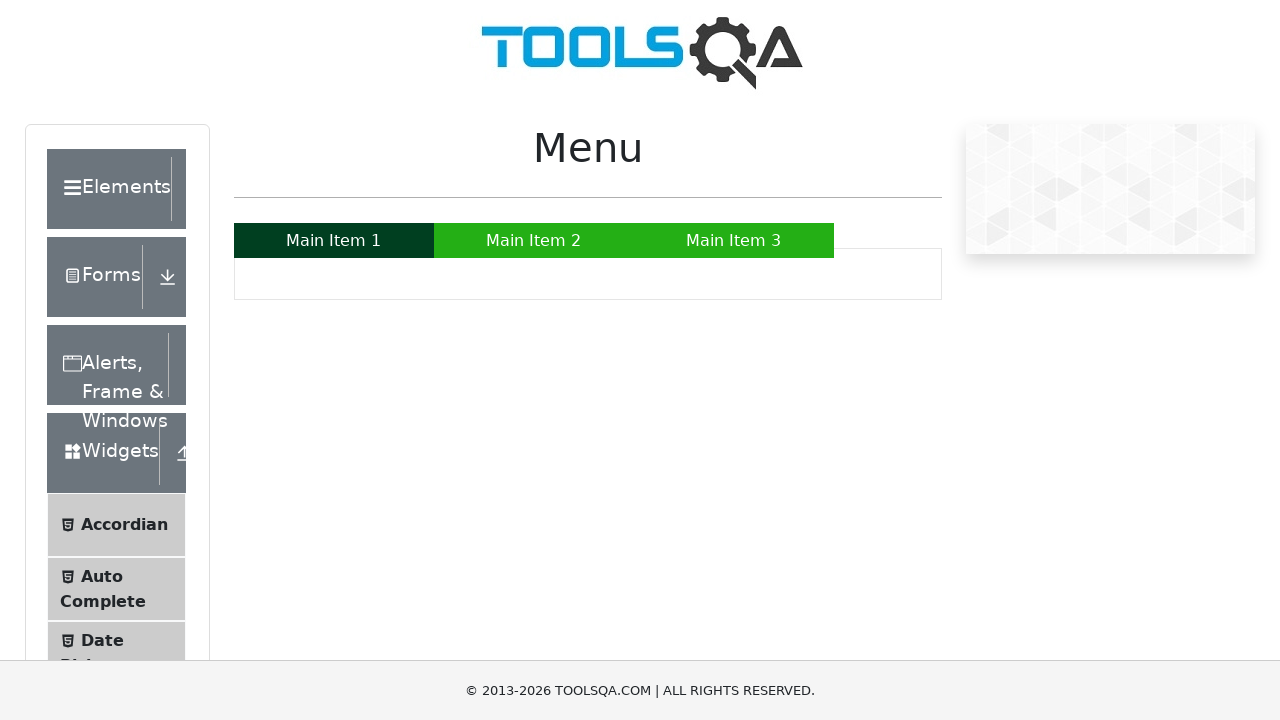

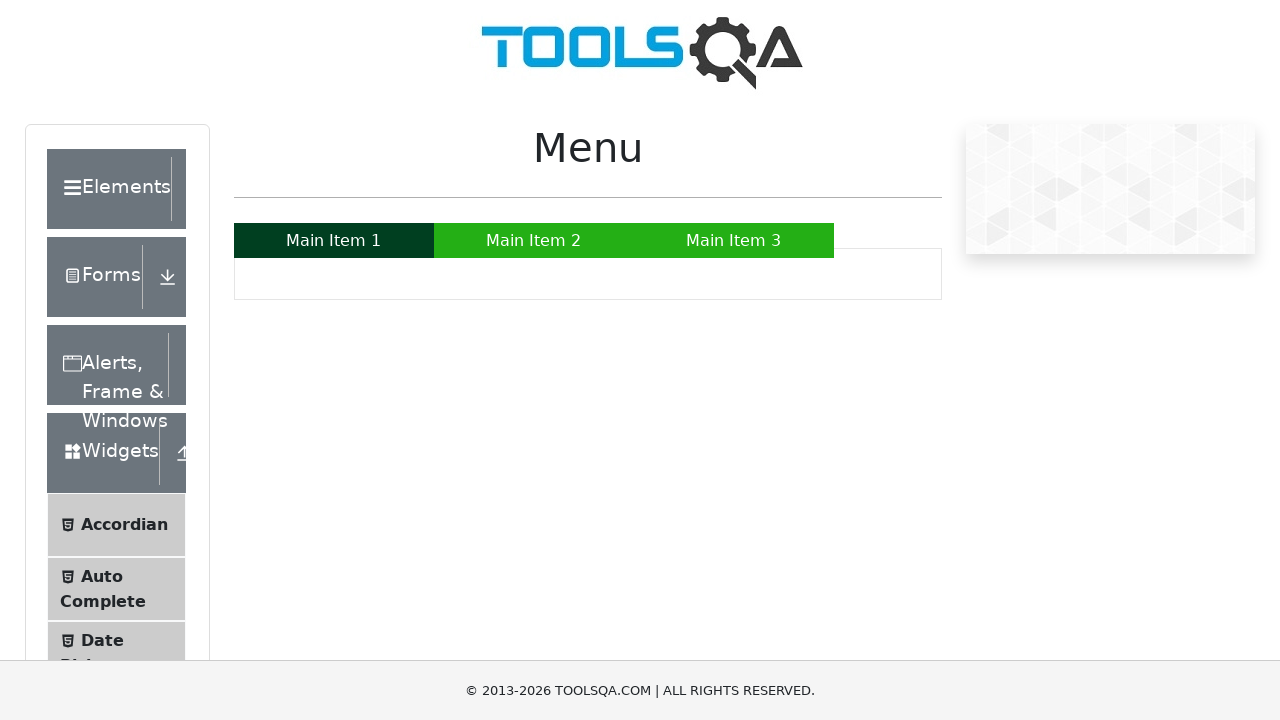